Tests that the back button works correctly with routing filters

Starting URL: https://demo.playwright.dev/todomvc

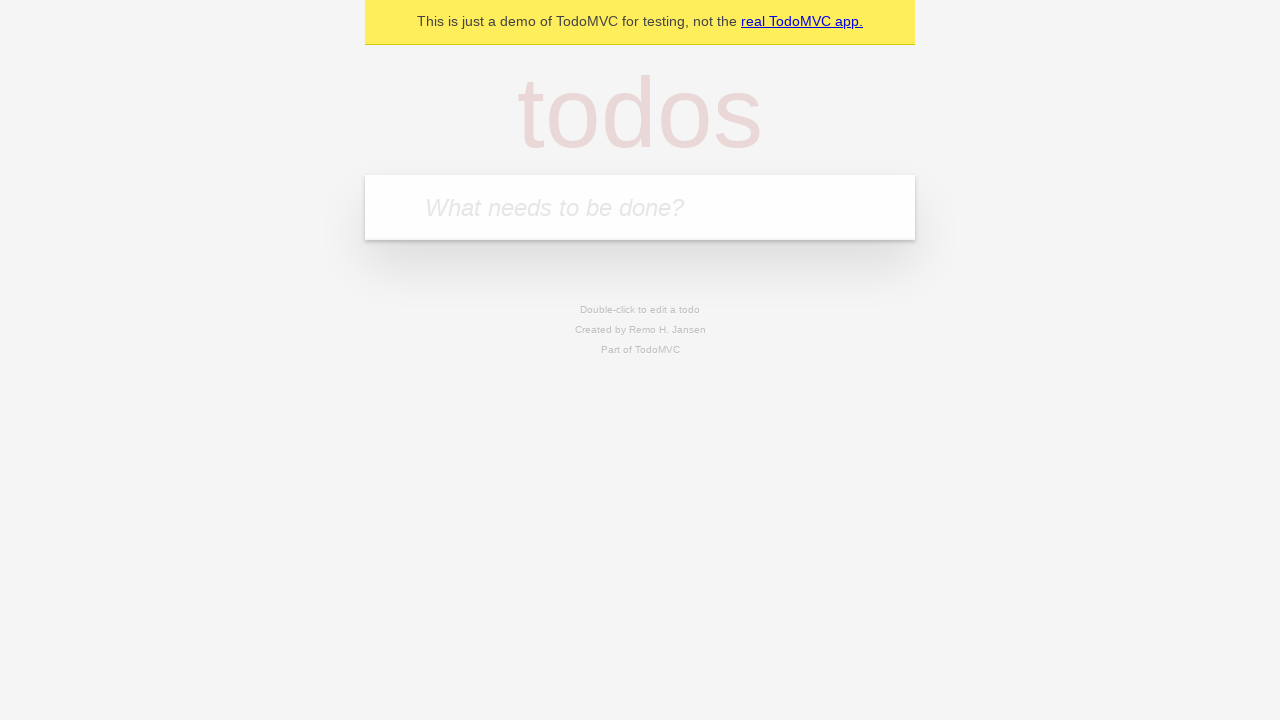

Filled todo input with 'buy some cheese' on internal:attr=[placeholder="What needs to be done?"i]
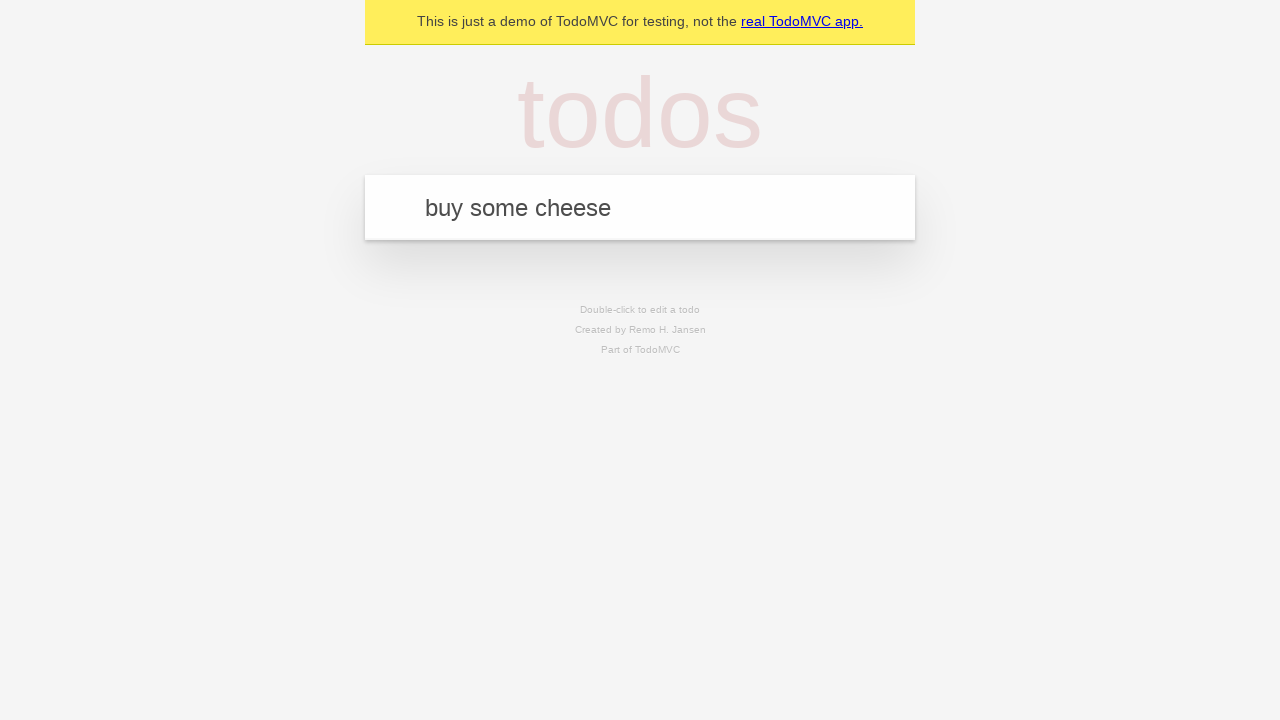

Pressed Enter to create todo 'buy some cheese' on internal:attr=[placeholder="What needs to be done?"i]
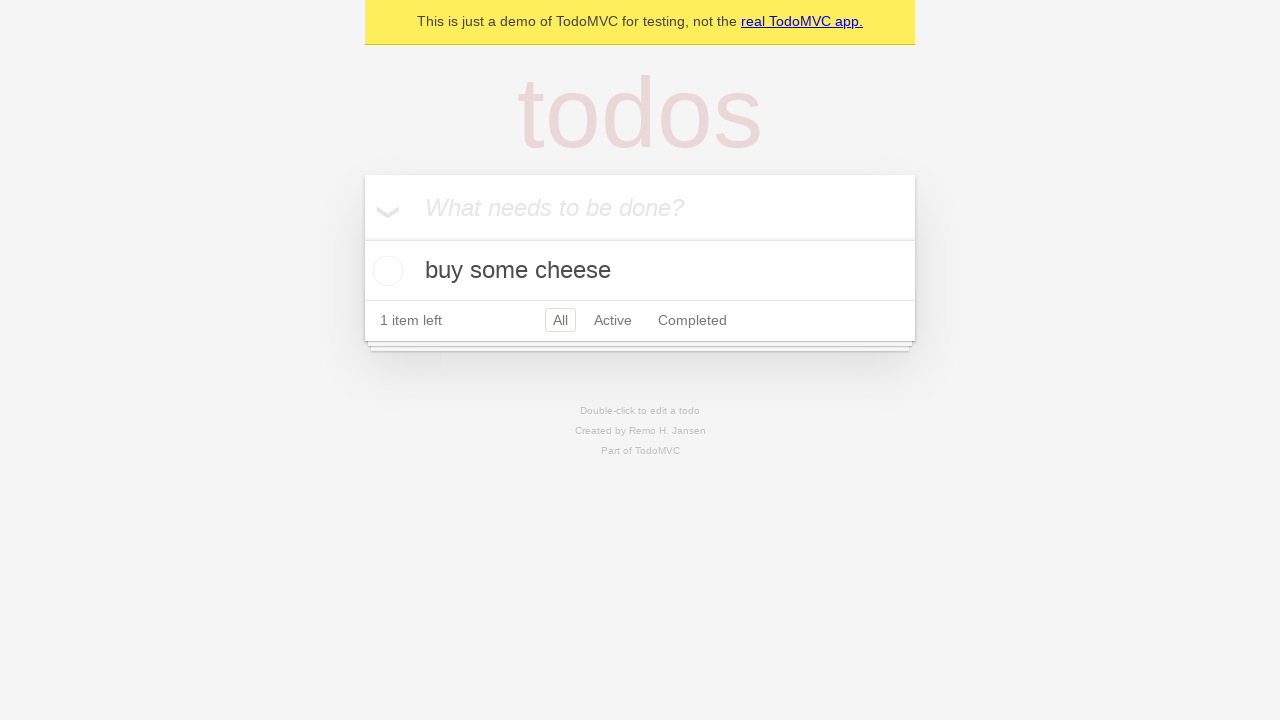

Filled todo input with 'feed the cat' on internal:attr=[placeholder="What needs to be done?"i]
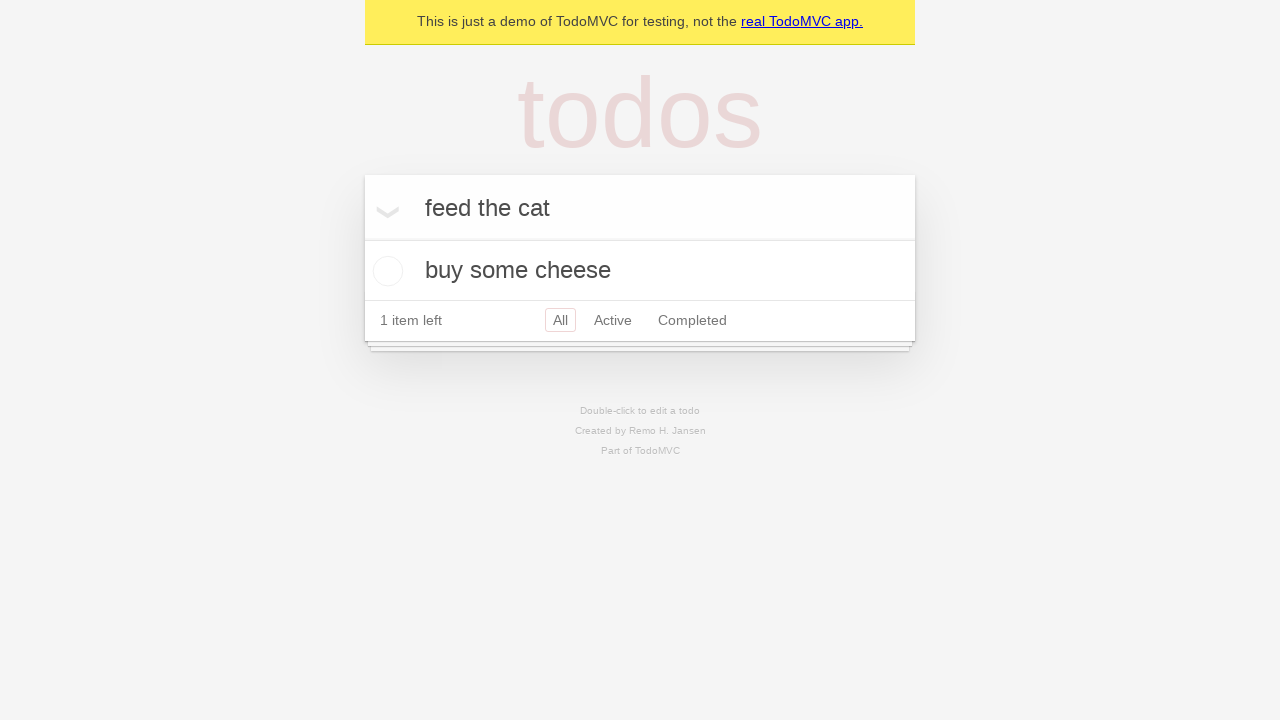

Pressed Enter to create todo 'feed the cat' on internal:attr=[placeholder="What needs to be done?"i]
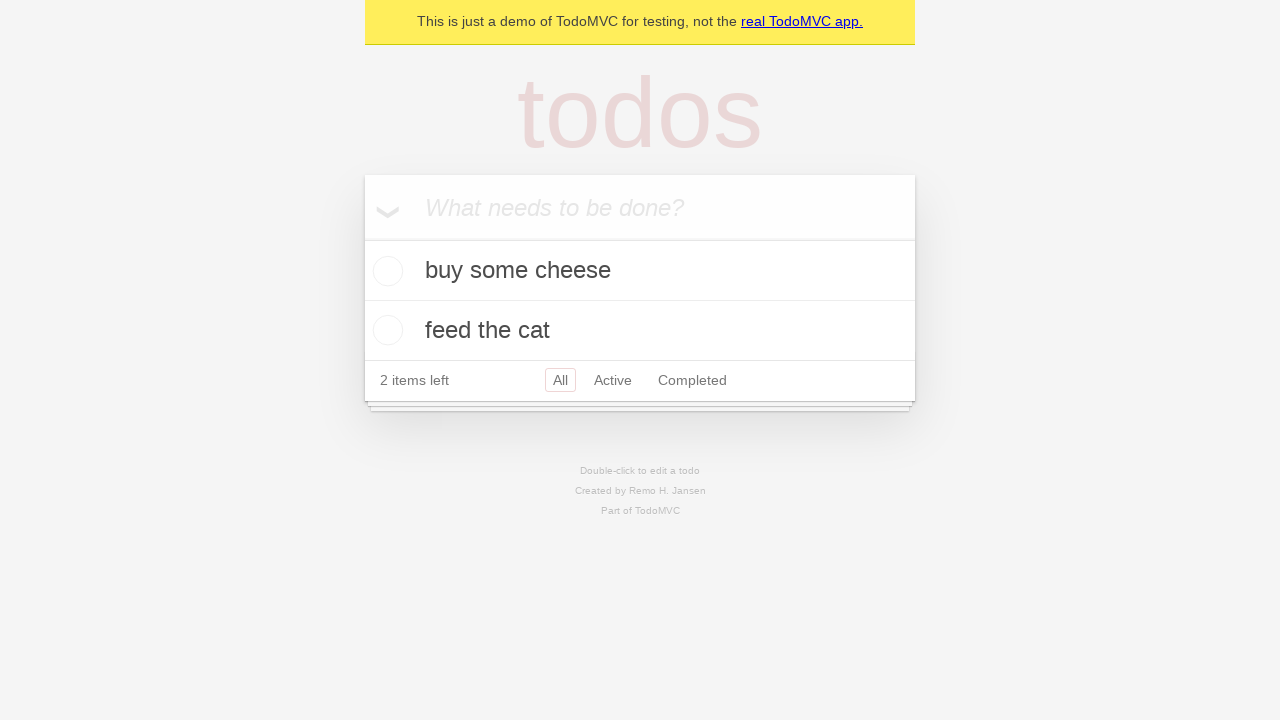

Filled todo input with 'book a doctors appointment' on internal:attr=[placeholder="What needs to be done?"i]
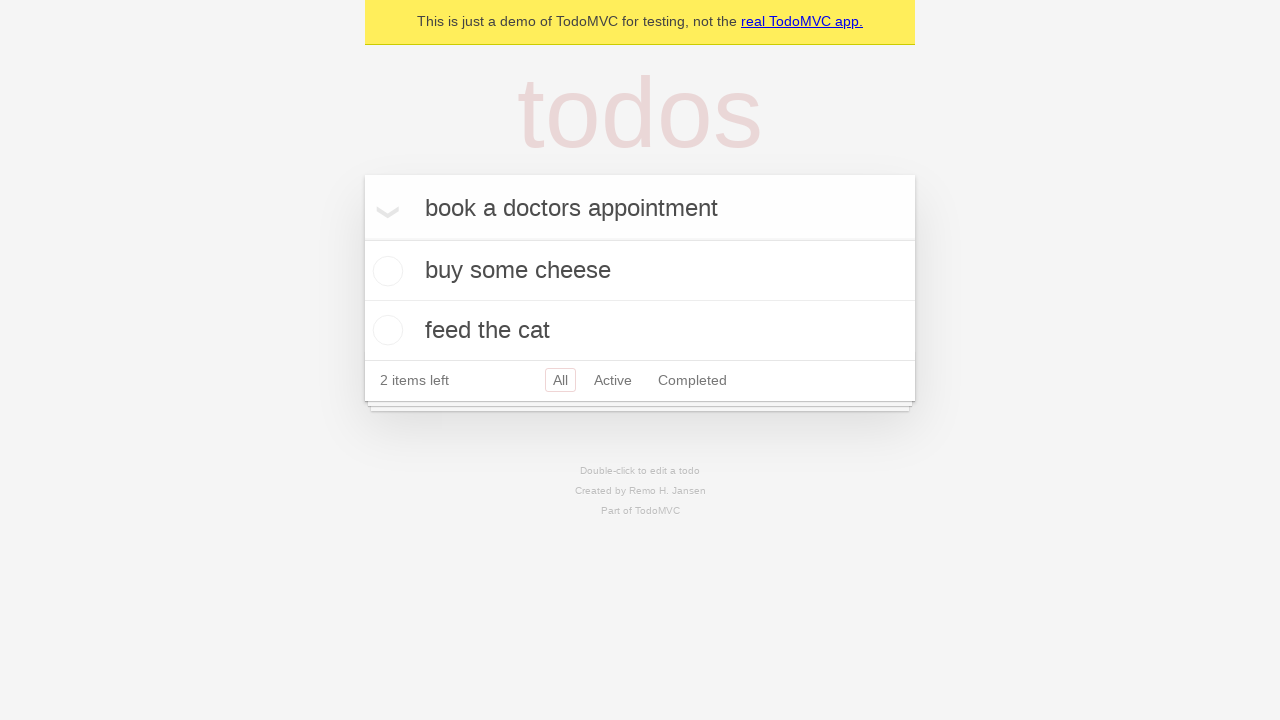

Pressed Enter to create todo 'book a doctors appointment' on internal:attr=[placeholder="What needs to be done?"i]
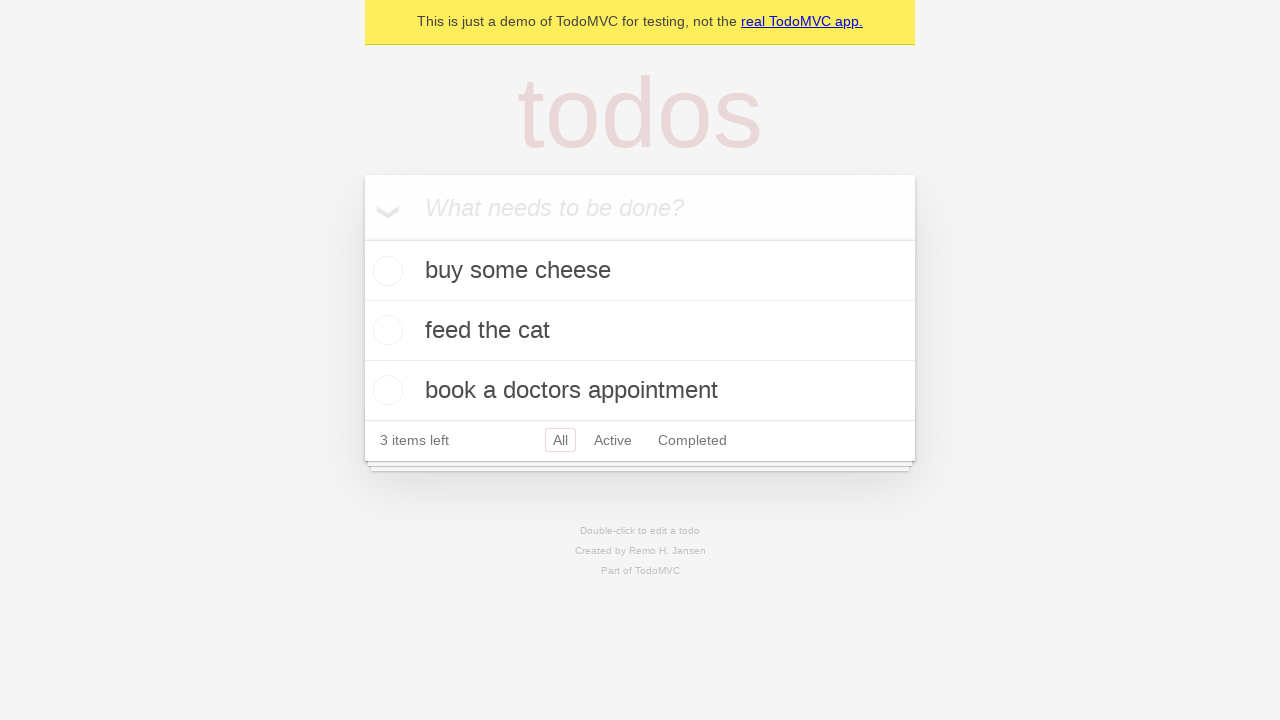

Checked the second todo item at (385, 330) on internal:testid=[data-testid="todo-item"s] >> nth=1 >> internal:role=checkbox
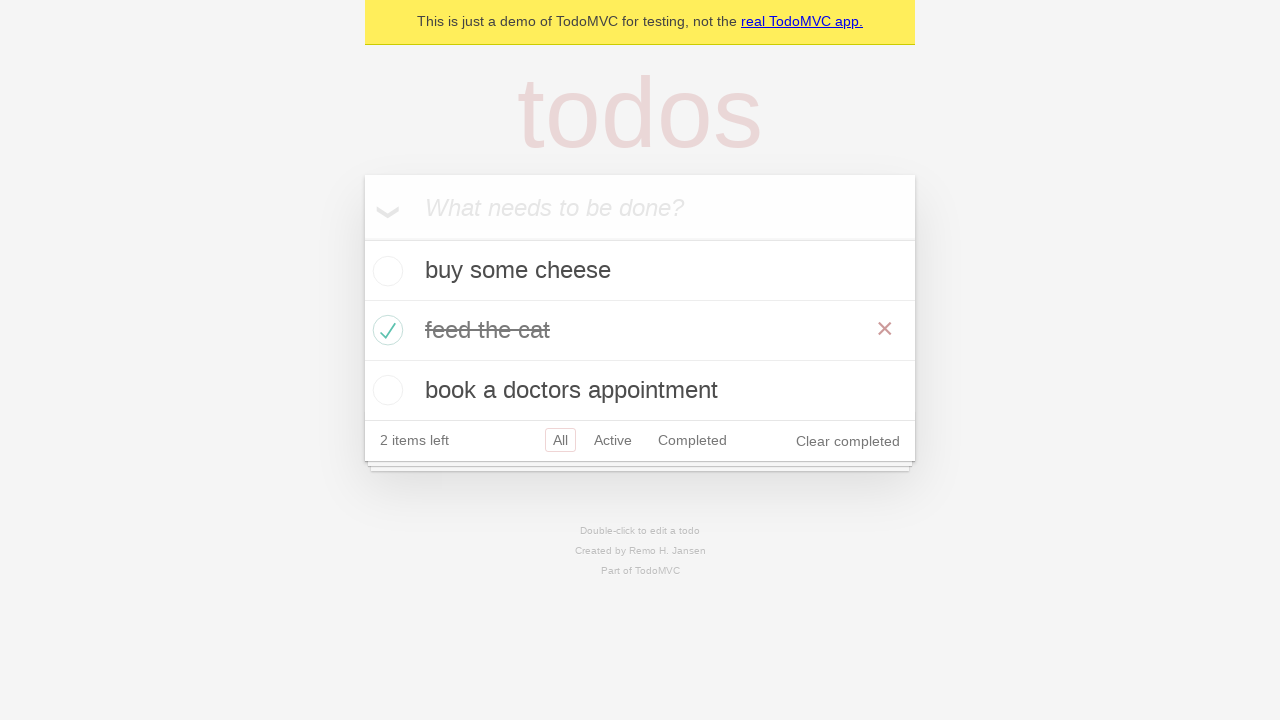

Clicked 'All' filter link at (560, 440) on internal:role=link[name="All"i]
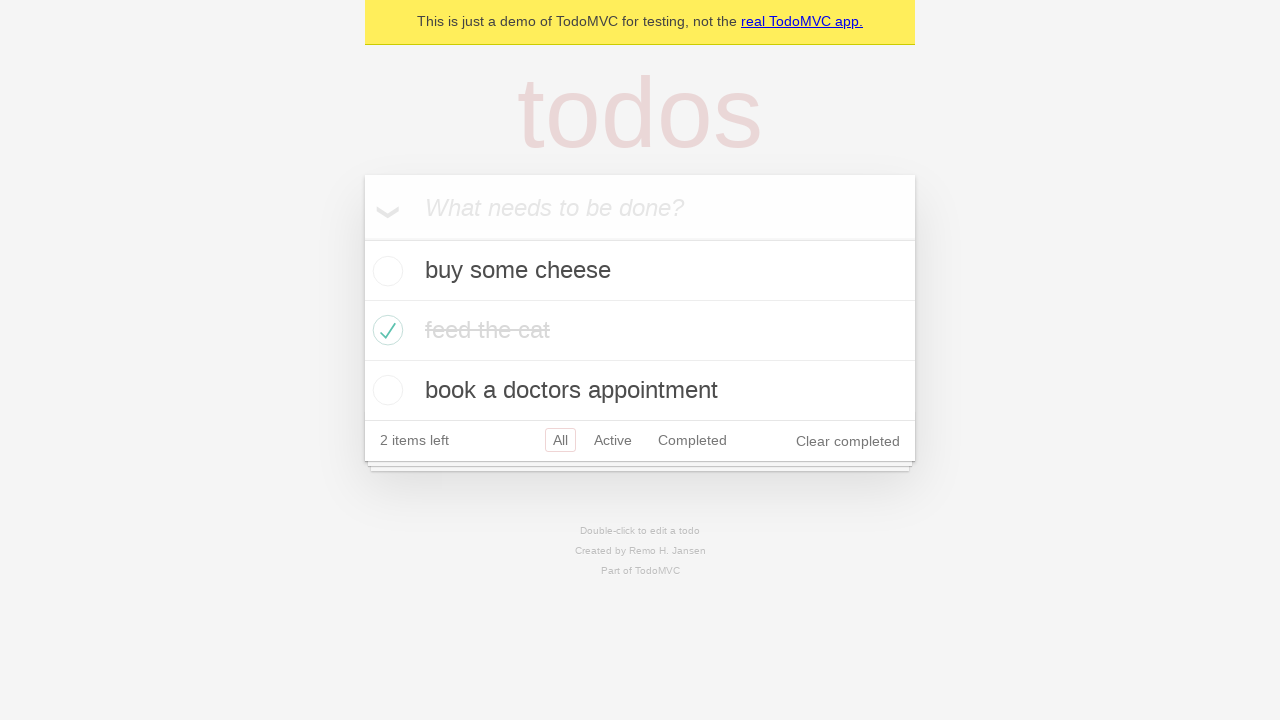

Clicked 'Active' filter link at (613, 440) on internal:role=link[name="Active"i]
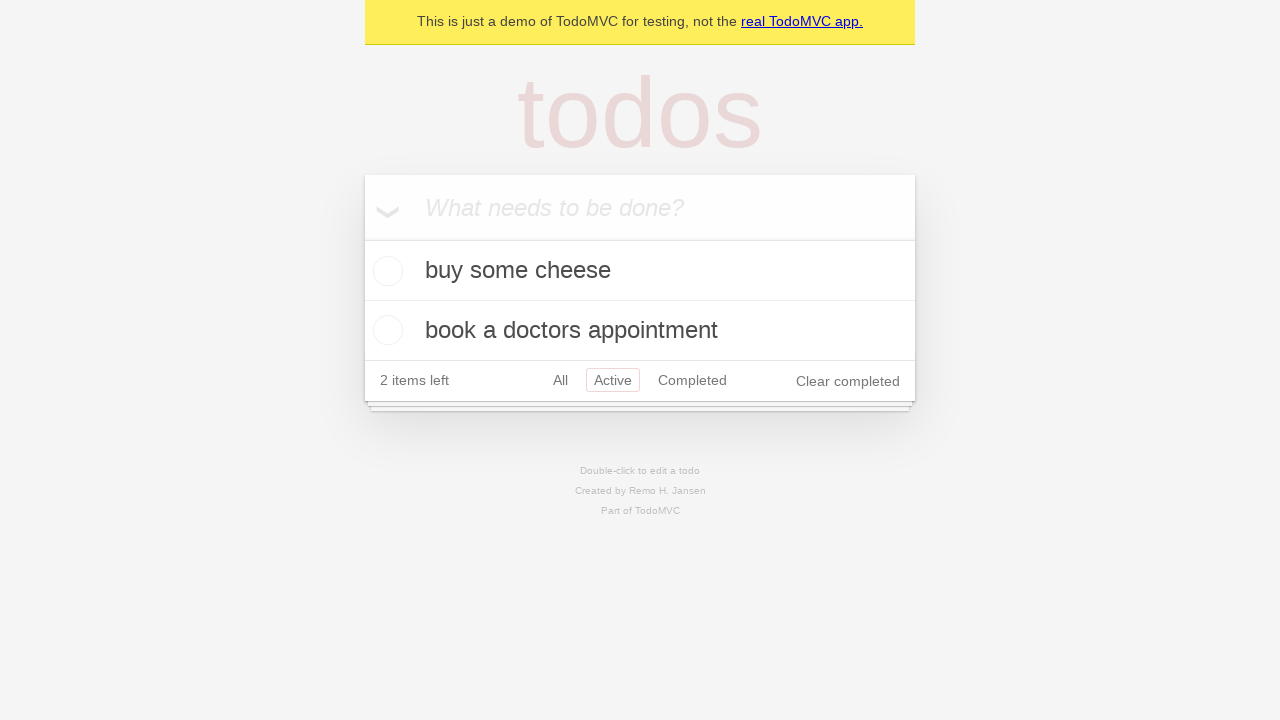

Clicked 'Completed' filter link at (692, 380) on internal:role=link[name="Completed"i]
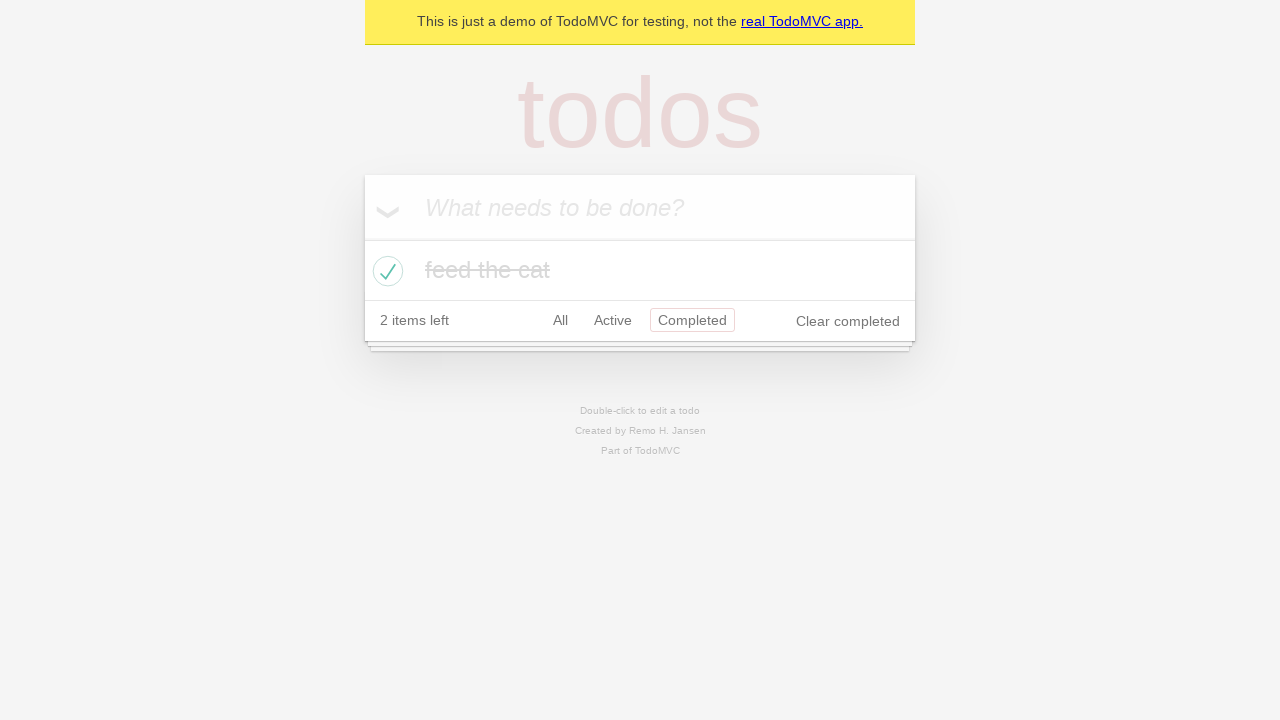

Navigated back using browser back button from Completed filter
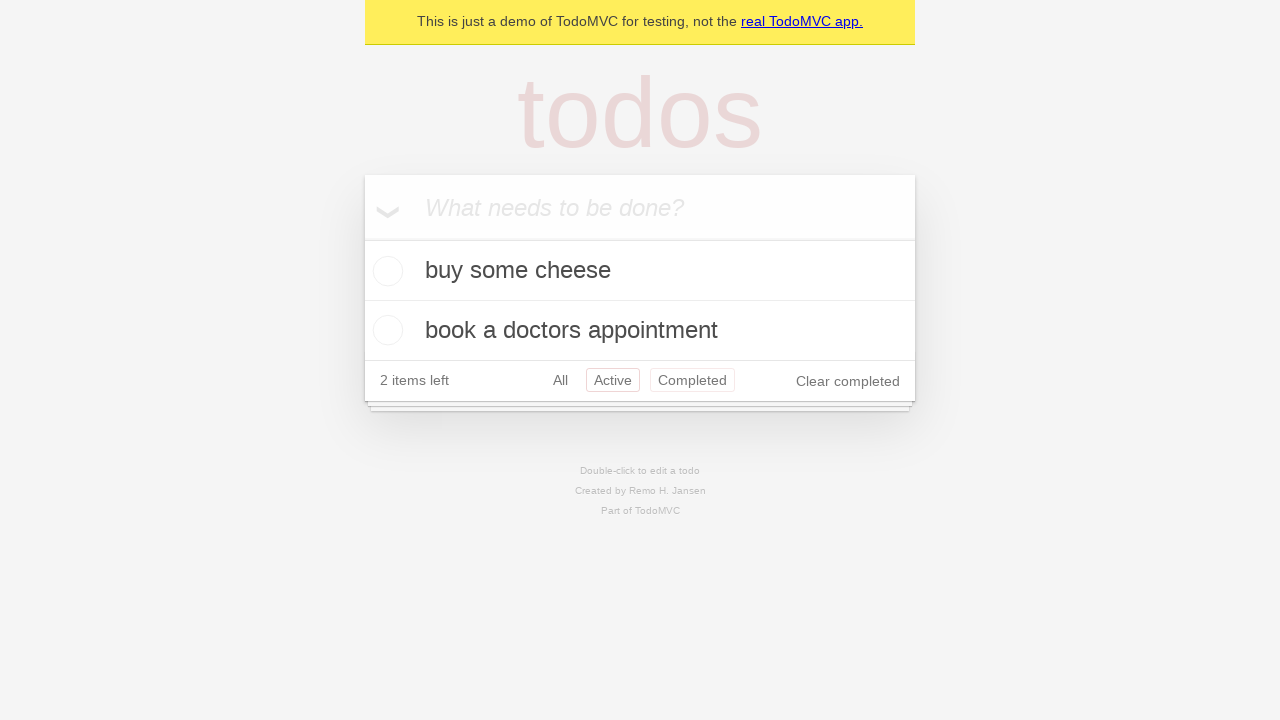

Navigated back using browser back button from Active filter
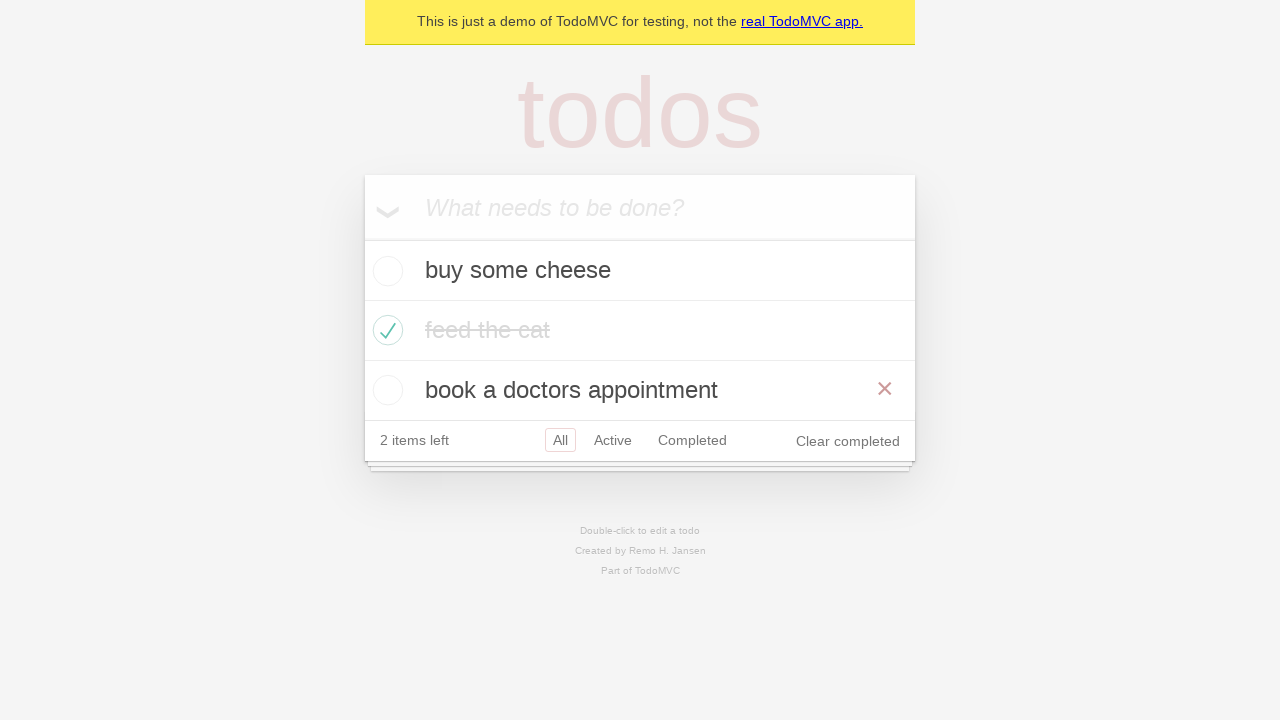

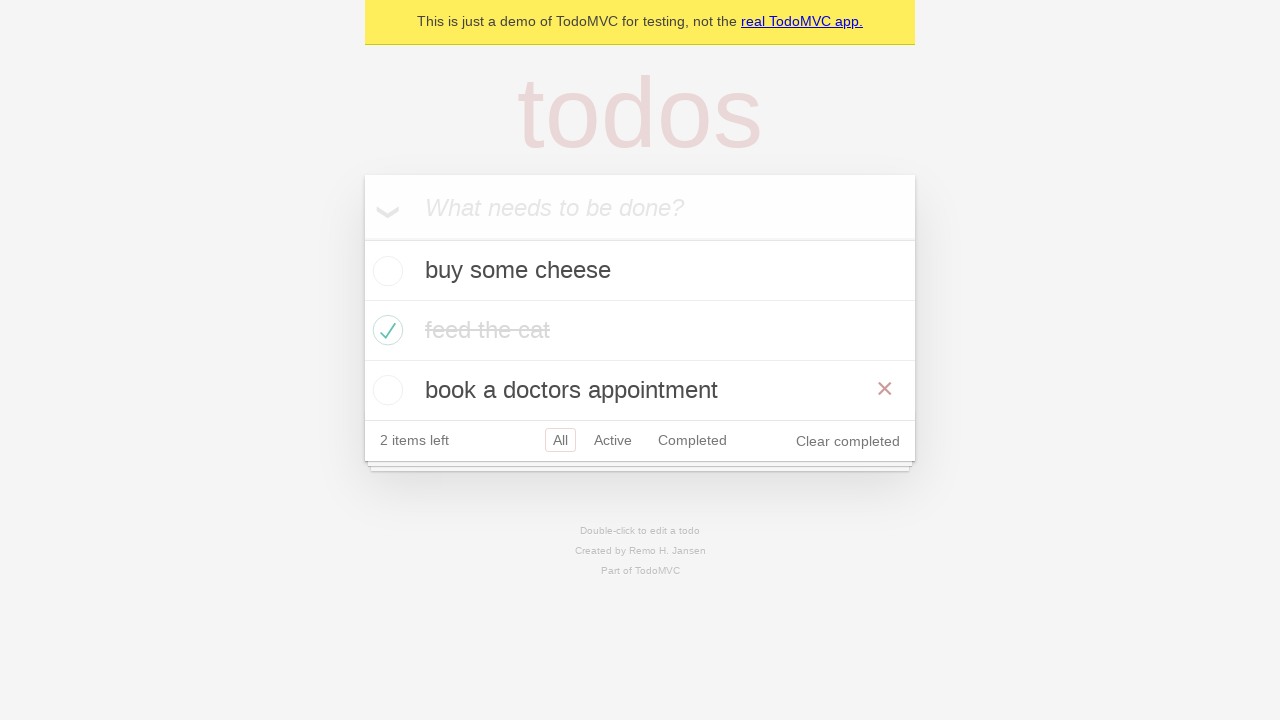